Navigates to FONPLATA acquisitions page and clicks through different country tabs to verify that acquisition tables load correctly for each country.

Starting URL: https://www.fonplata.org/es/adquisiciones-en-proyectos

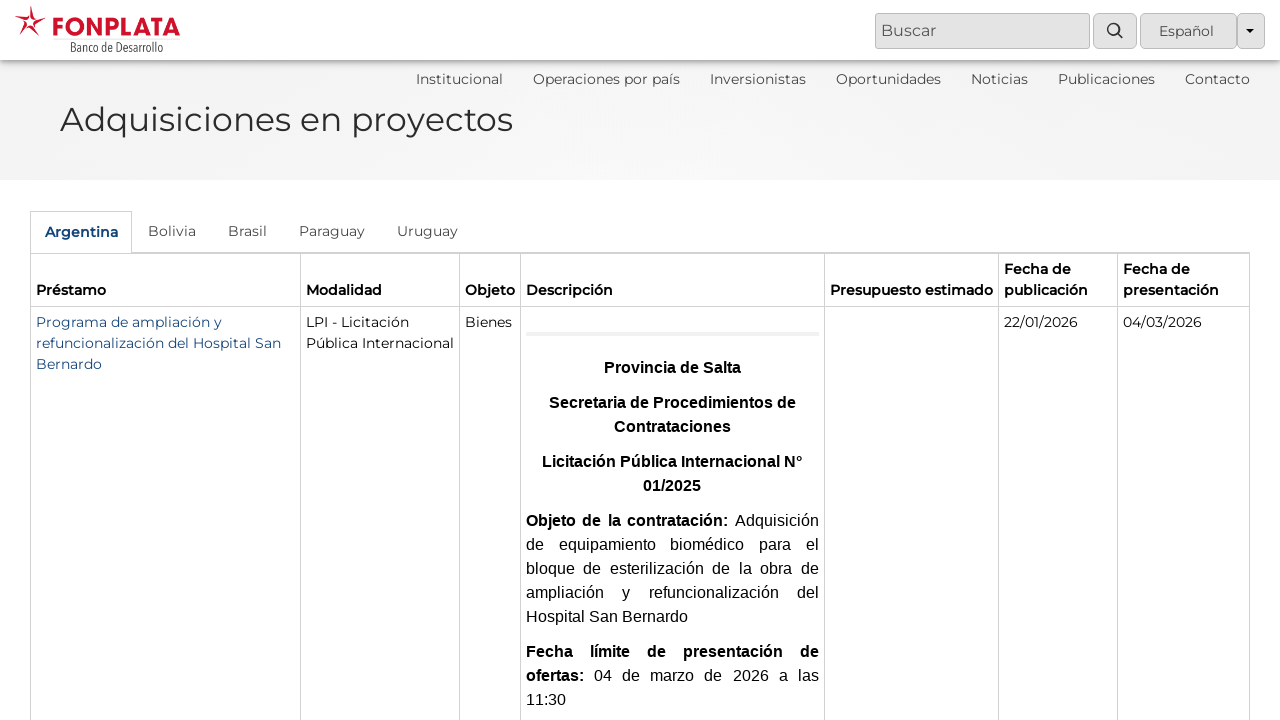

Country tabs selector loaded
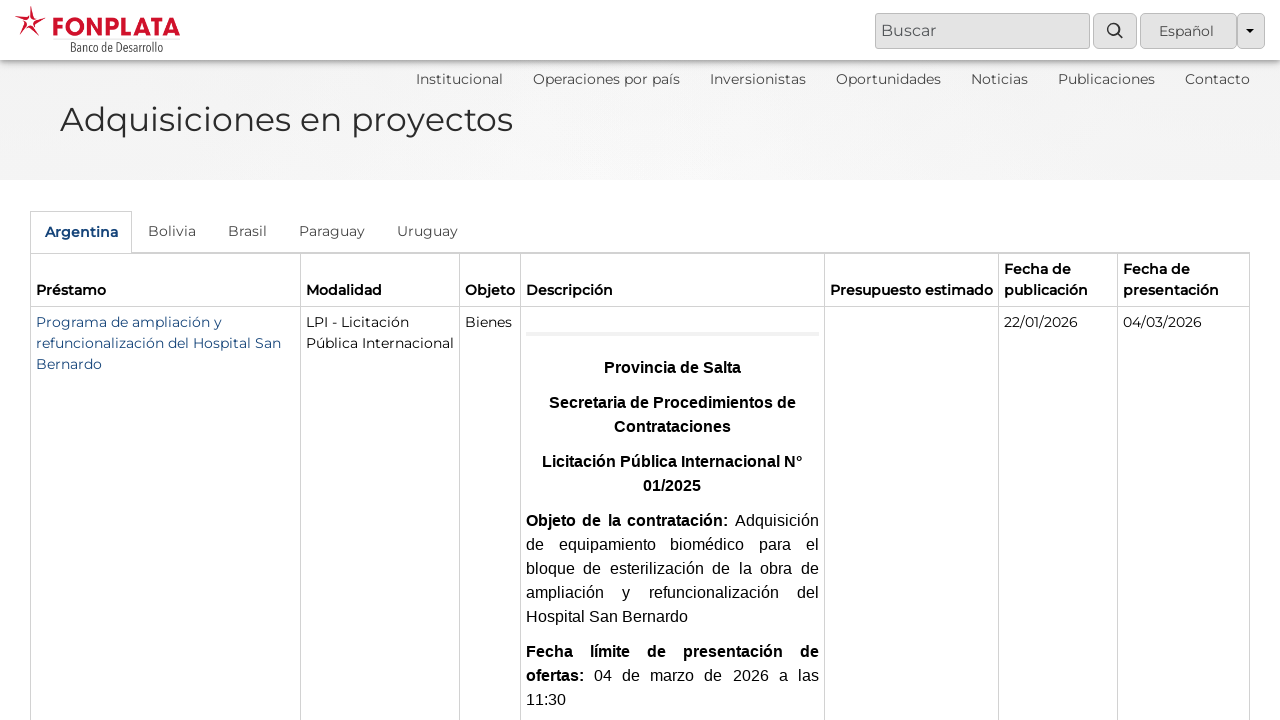

Retrieved all country tabs
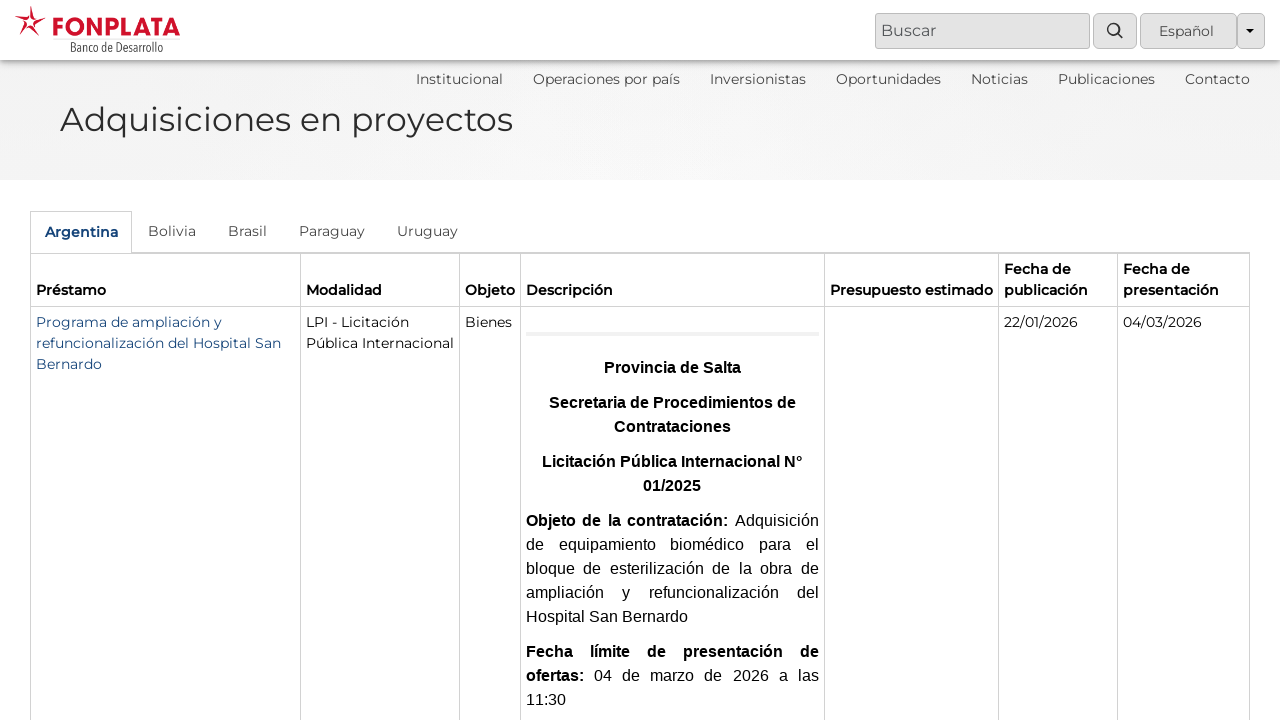

Clicked country tab at index 0 at (81, 231) on ul.nav.nav-tabs > li >> nth=0
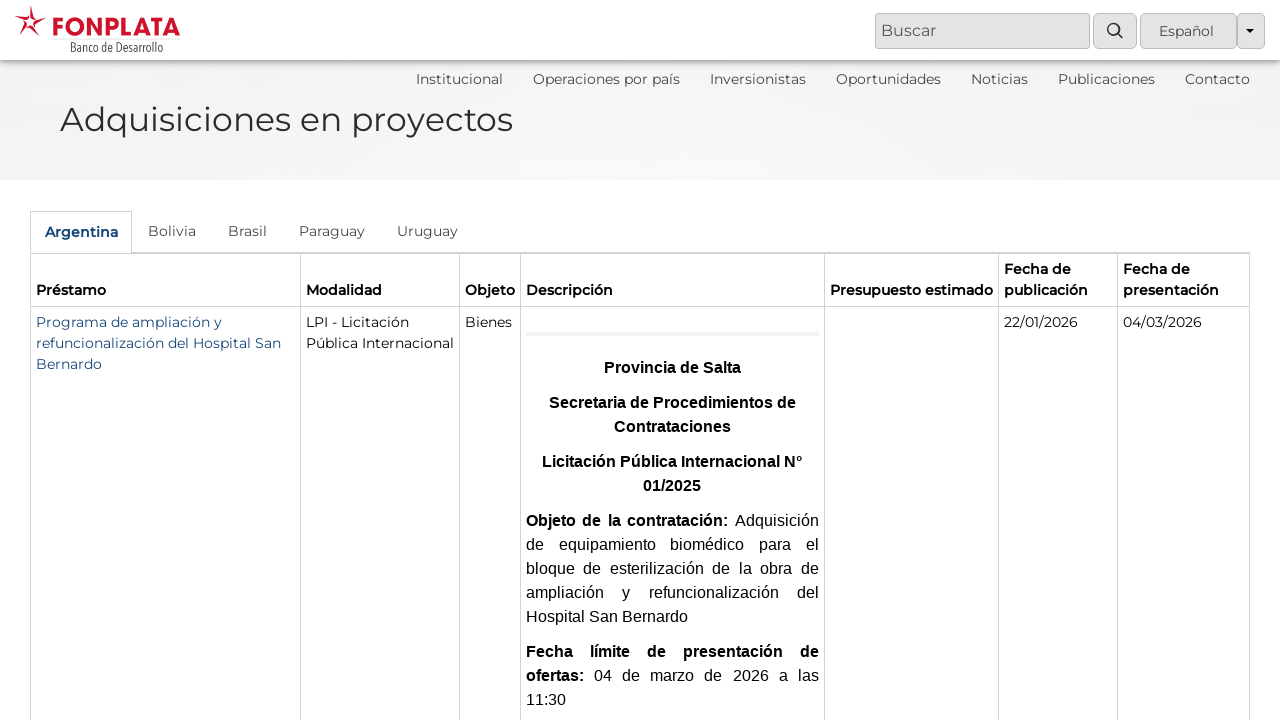

Waited 500ms for content to load
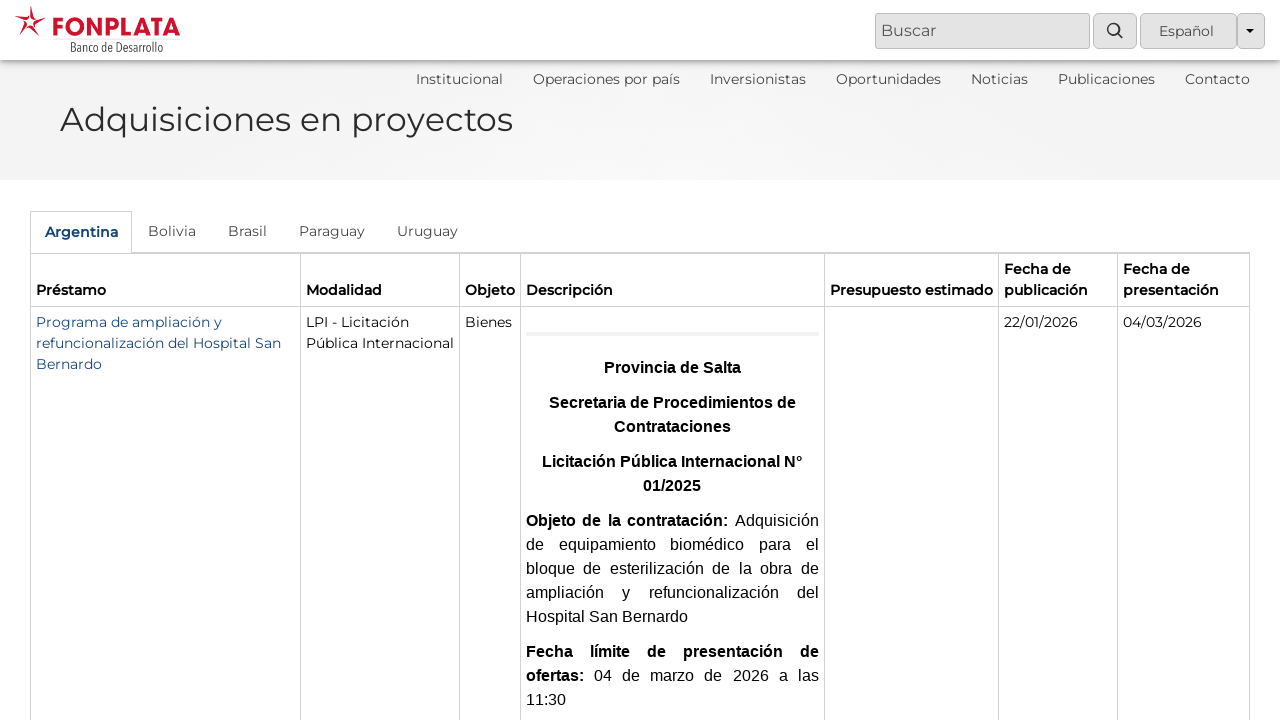

Located content div for tab index 0
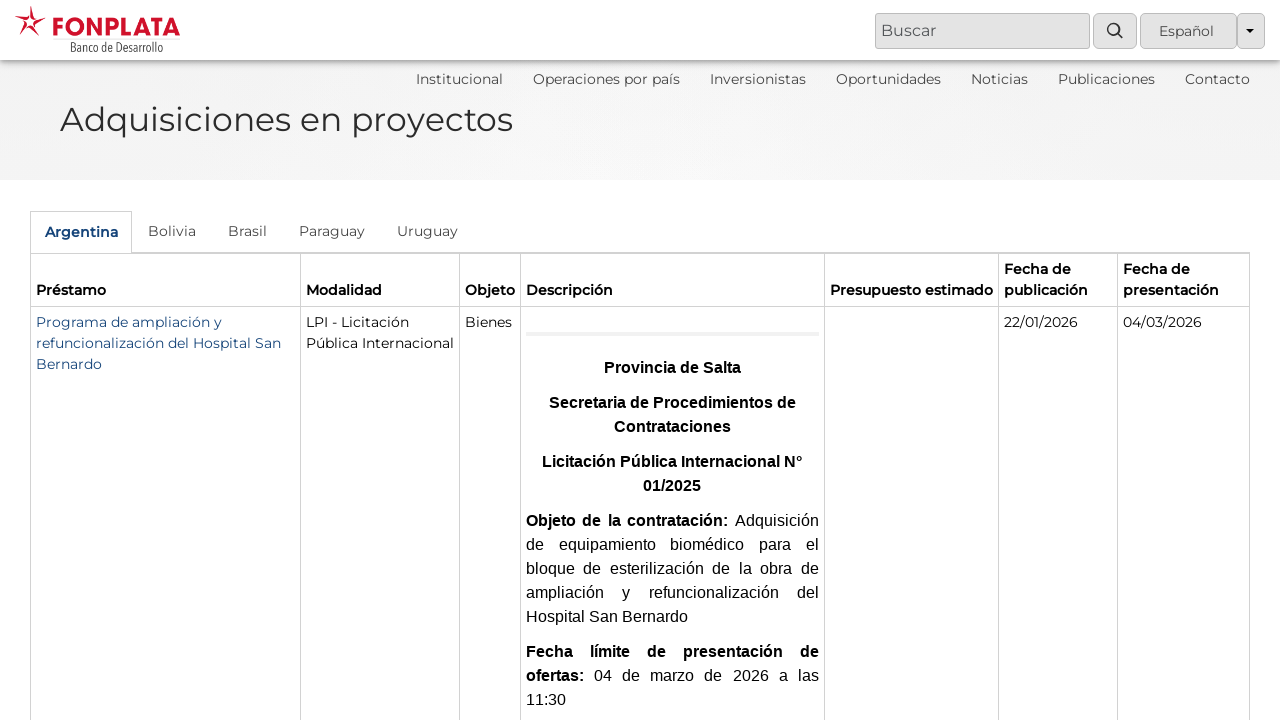

Acquisitions table found for tab index 0
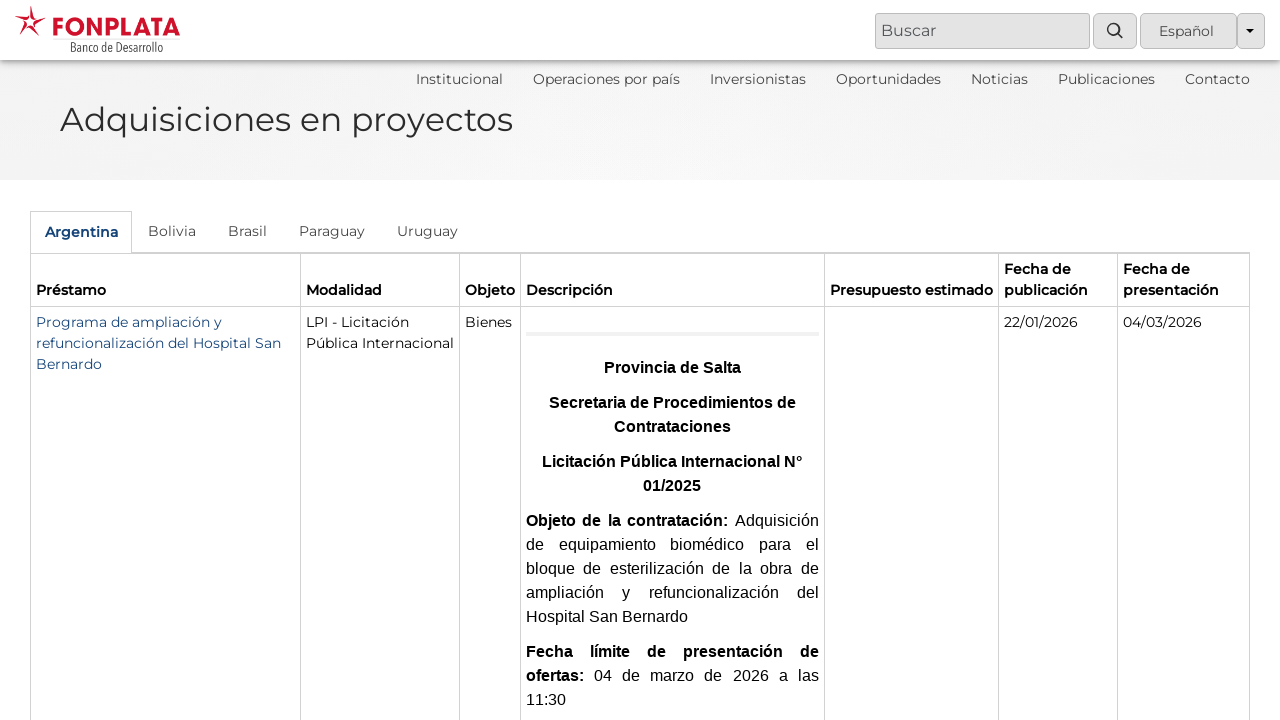

Table body loaded for tab index 0
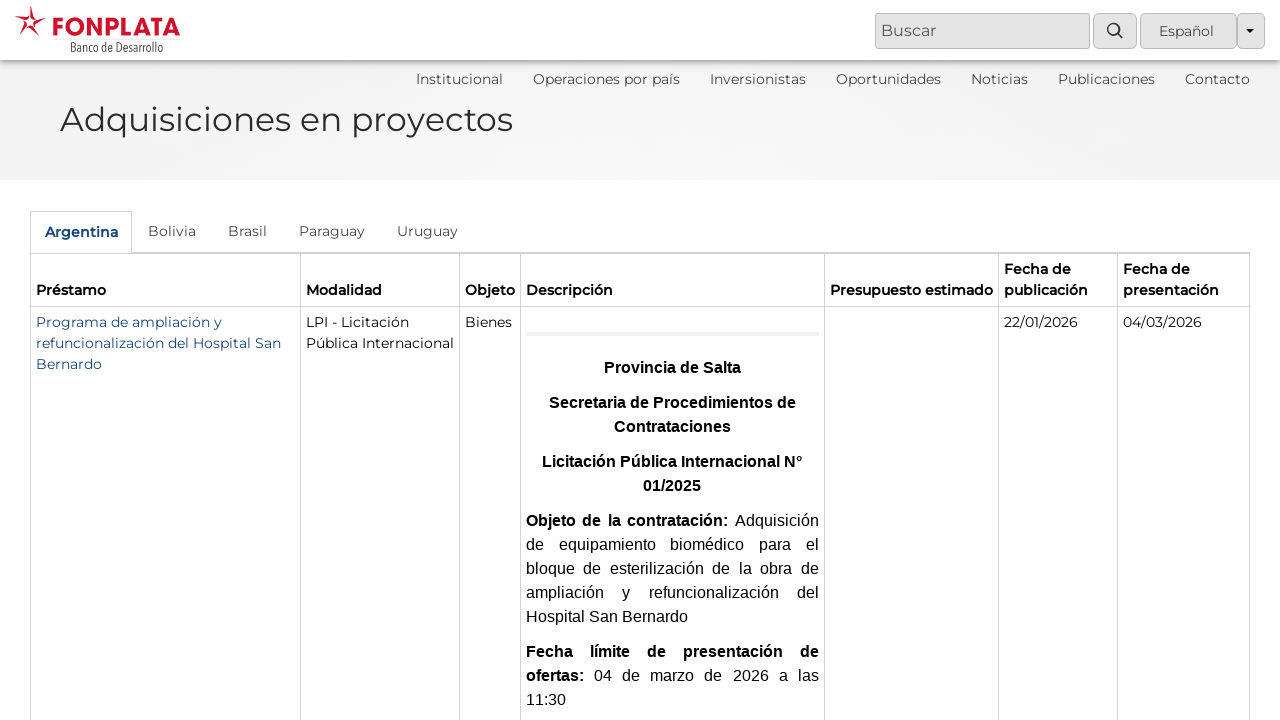

Clicked country tab at index 1 at (172, 231) on ul.nav.nav-tabs > li >> nth=1
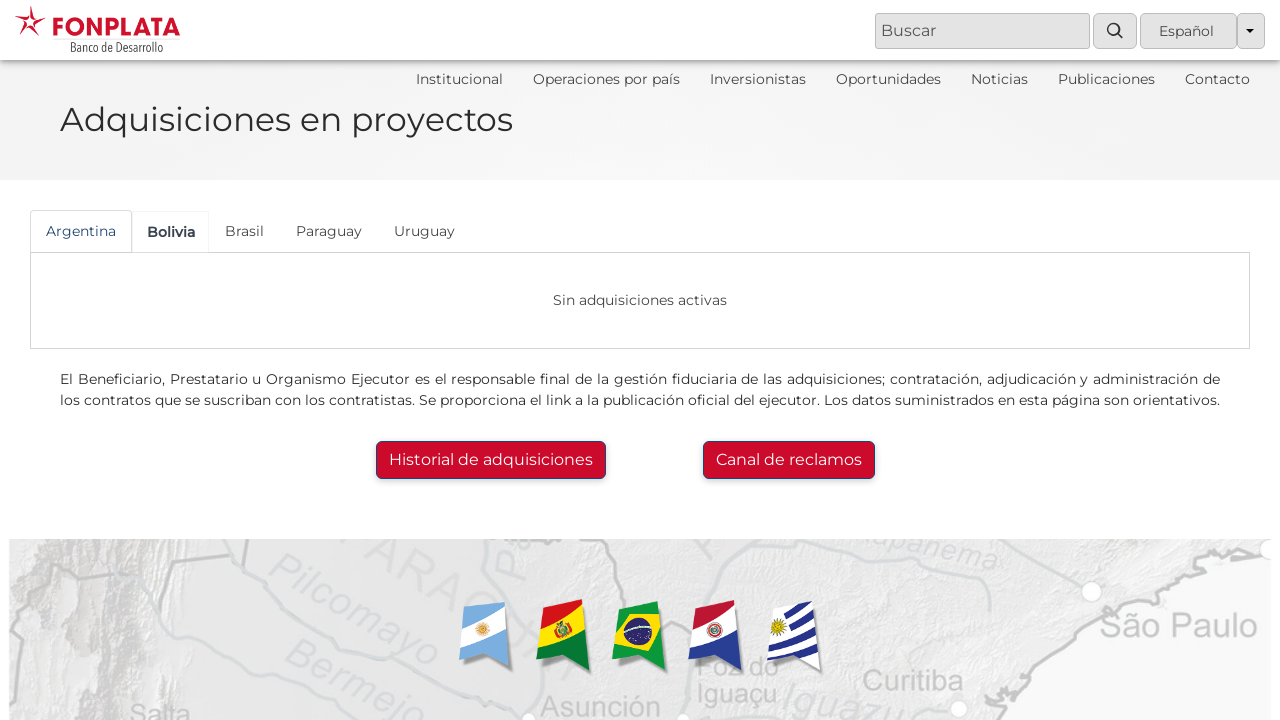

Waited 500ms for content to load
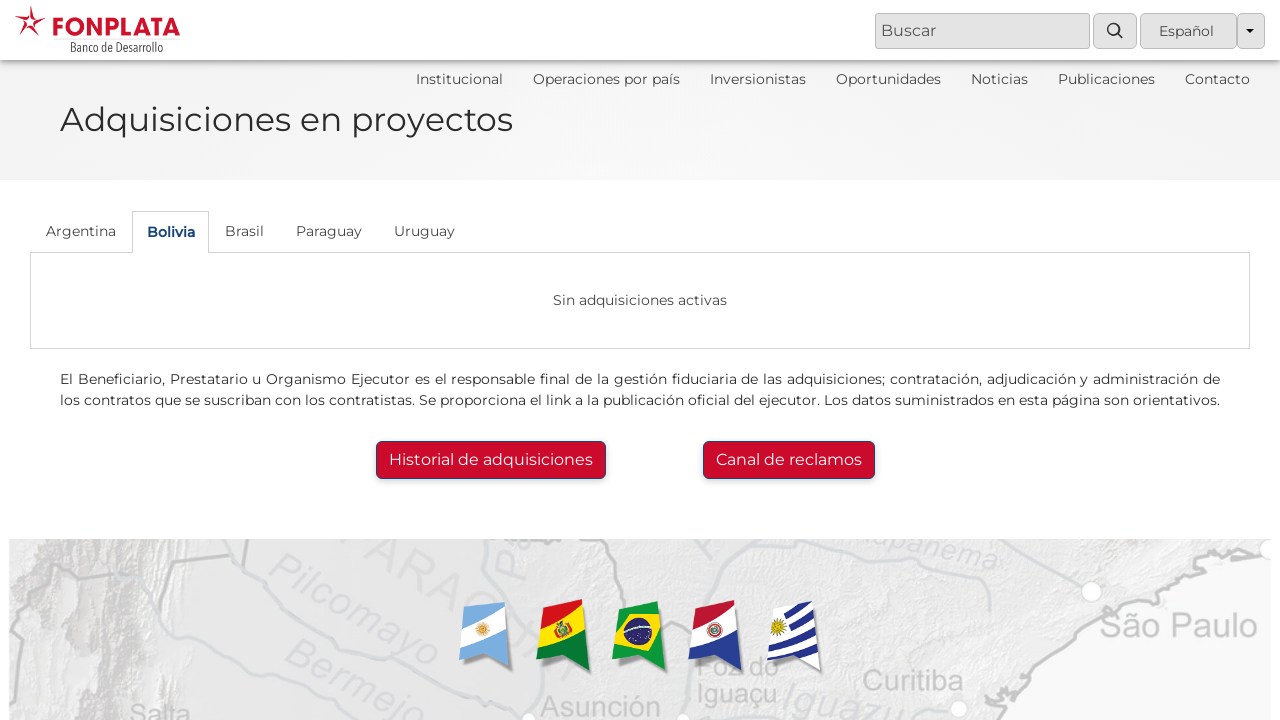

Located content div for tab index 1
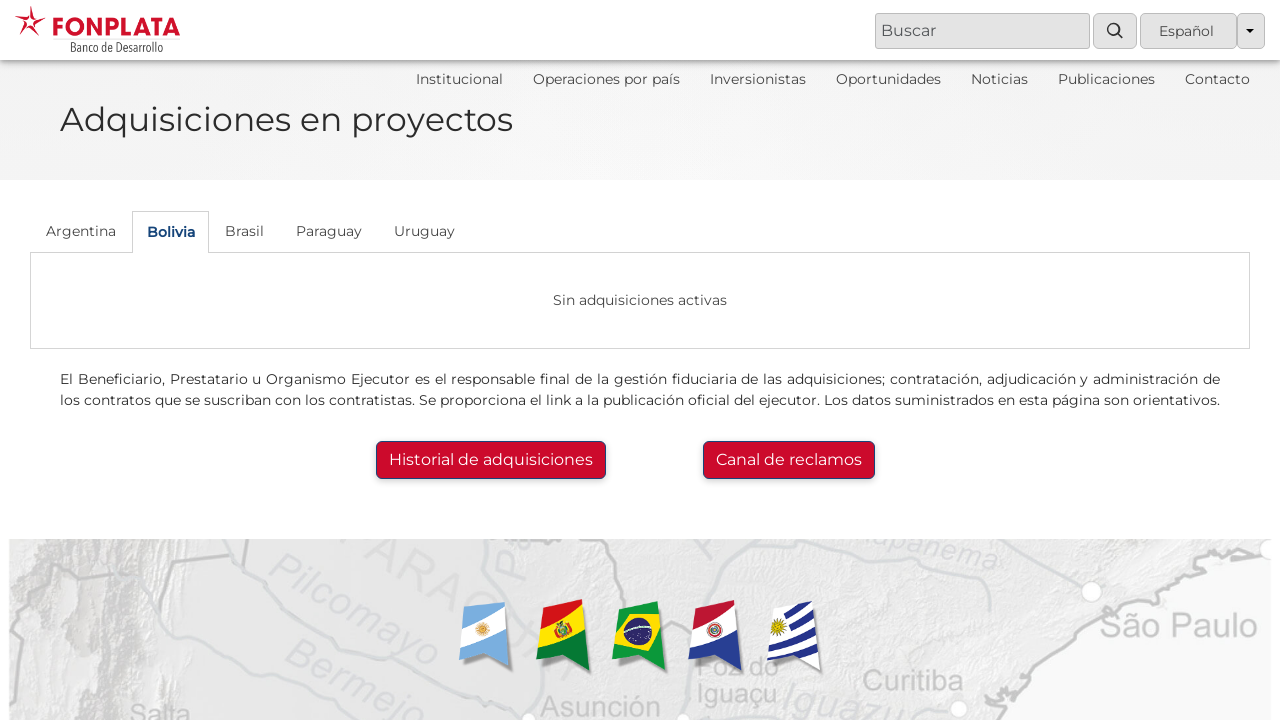

No acquisitions table found for tab index 1 (likely shows 'Sin adquisiciones activas' message)
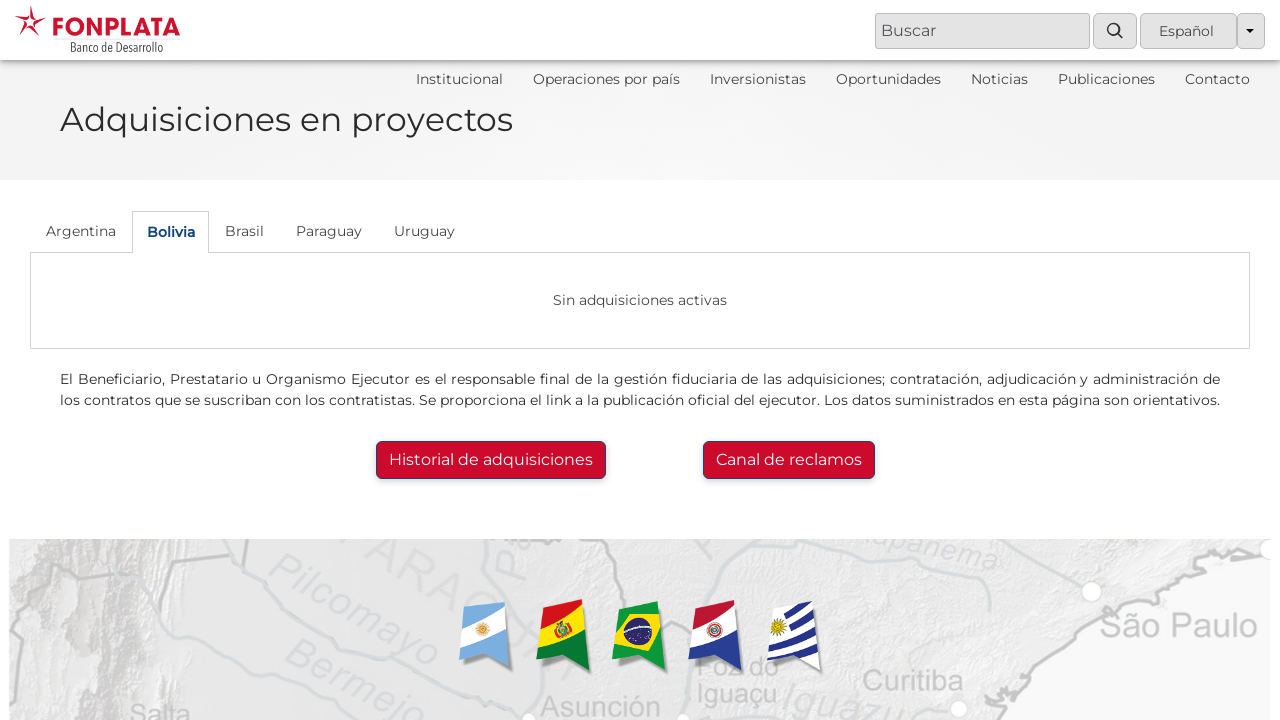

Clicked country tab at index 2 at (244, 231) on ul.nav.nav-tabs > li >> nth=2
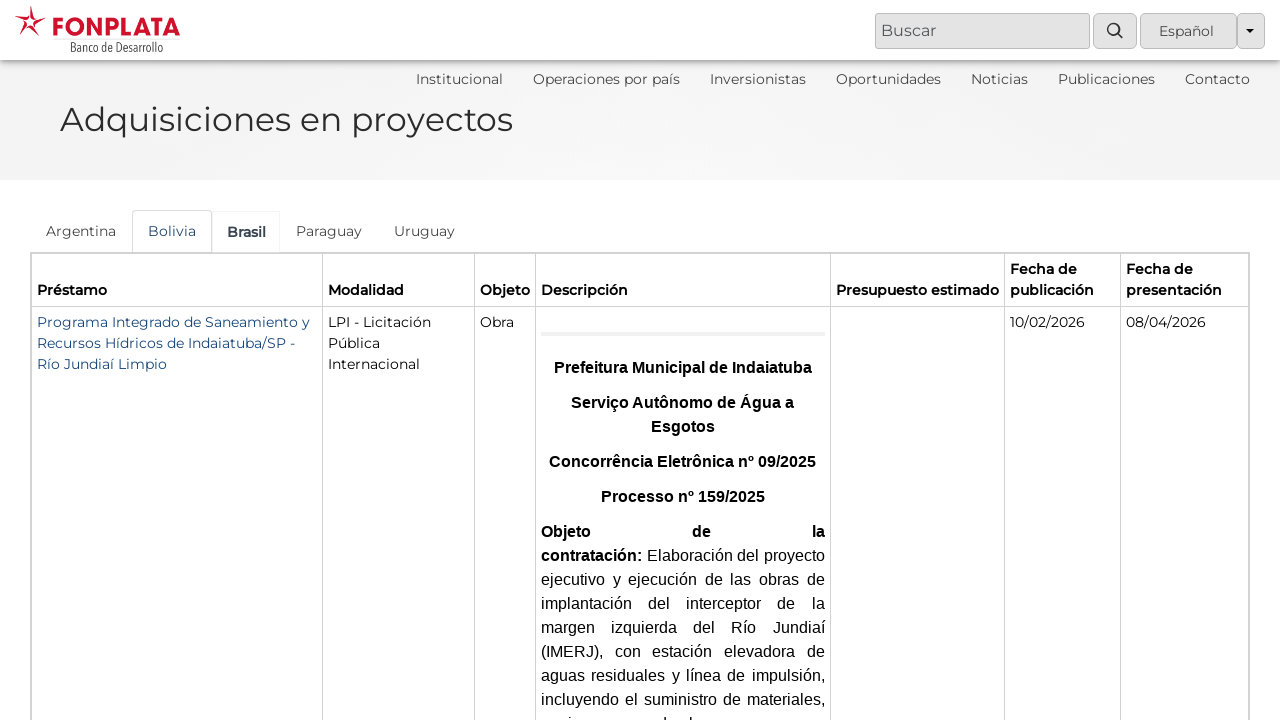

Waited 500ms for content to load
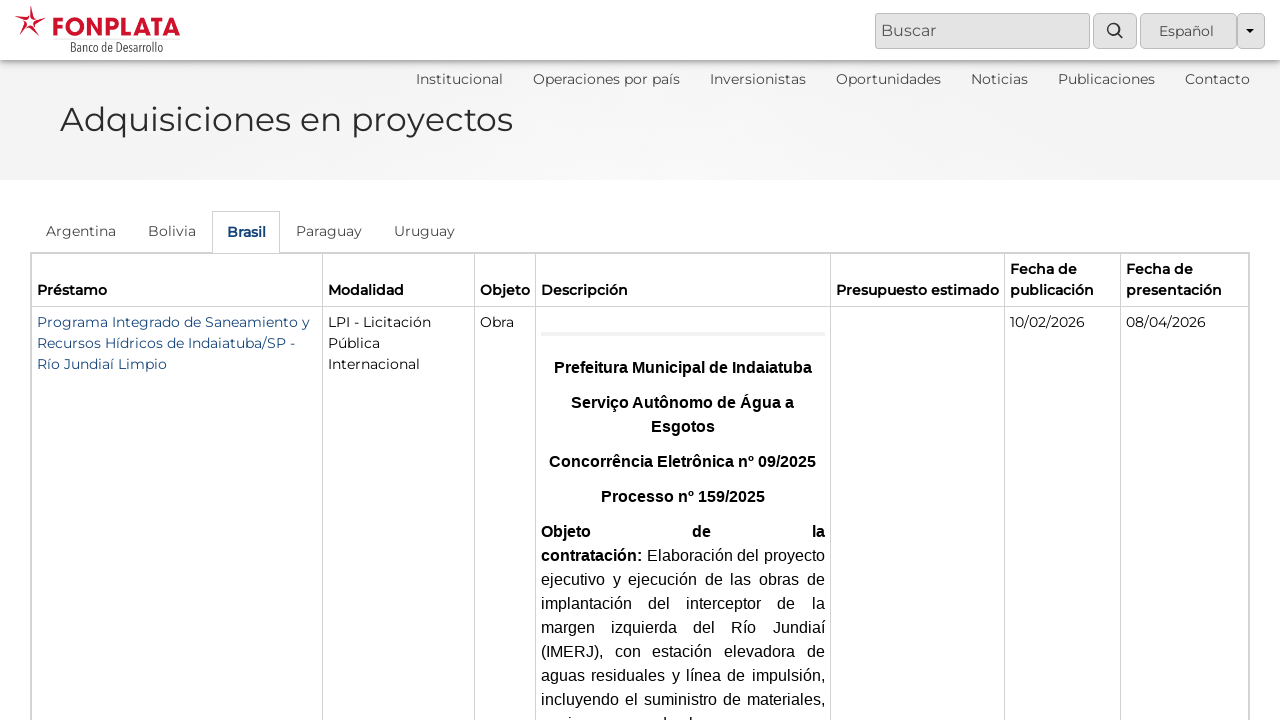

Located content div for tab index 2
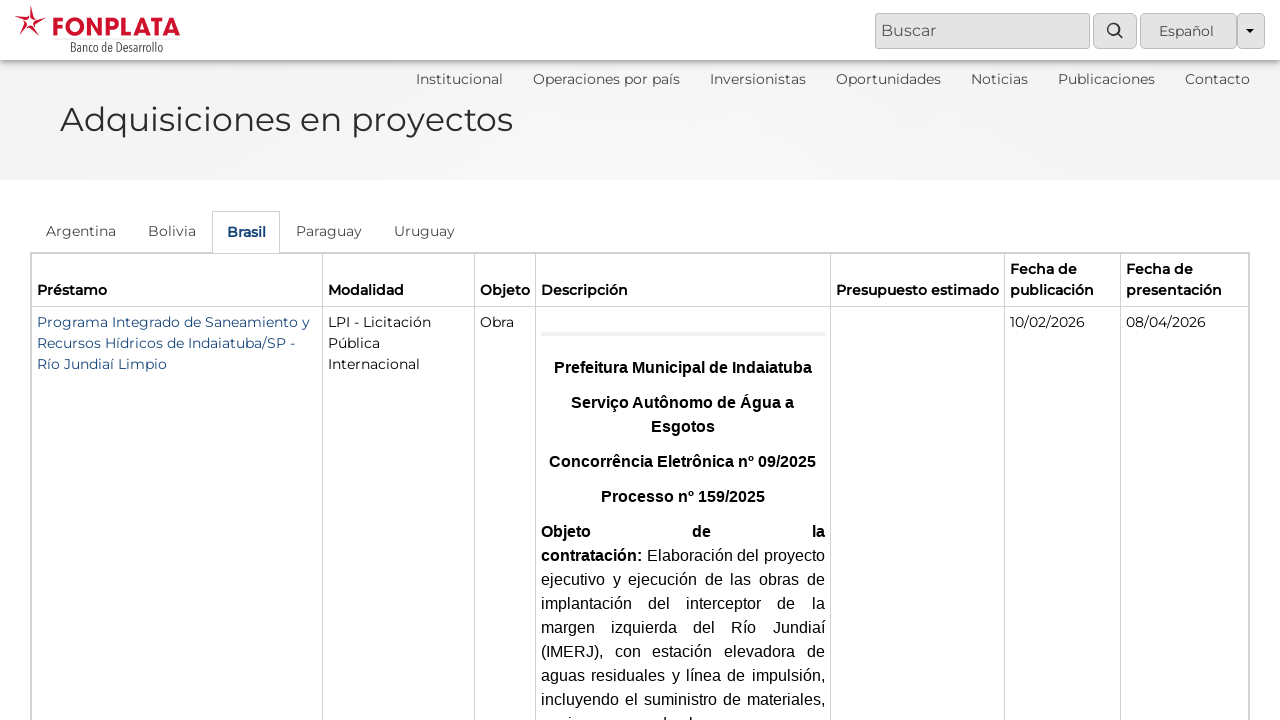

Acquisitions table found for tab index 2
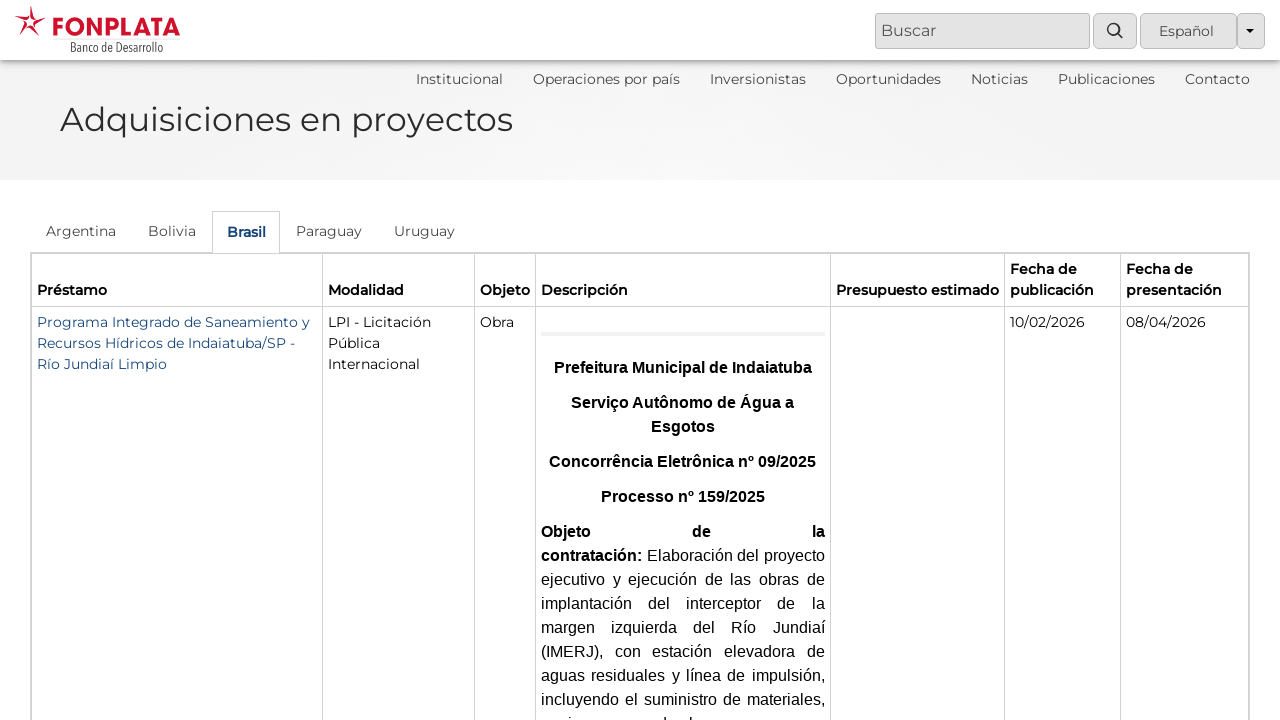

No acquisitions table found for tab index 2 (likely shows 'Sin adquisiciones activas' message)
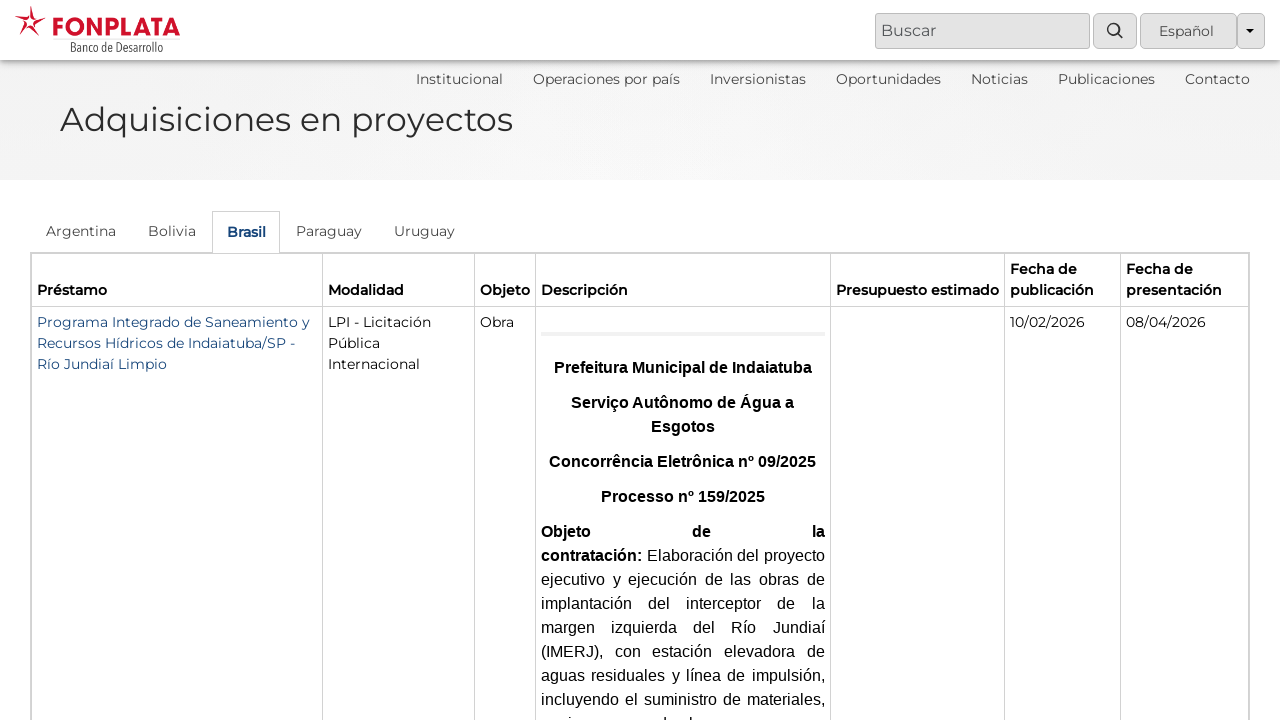

Clicked country tab at index 3 at (329, 231) on ul.nav.nav-tabs > li >> nth=3
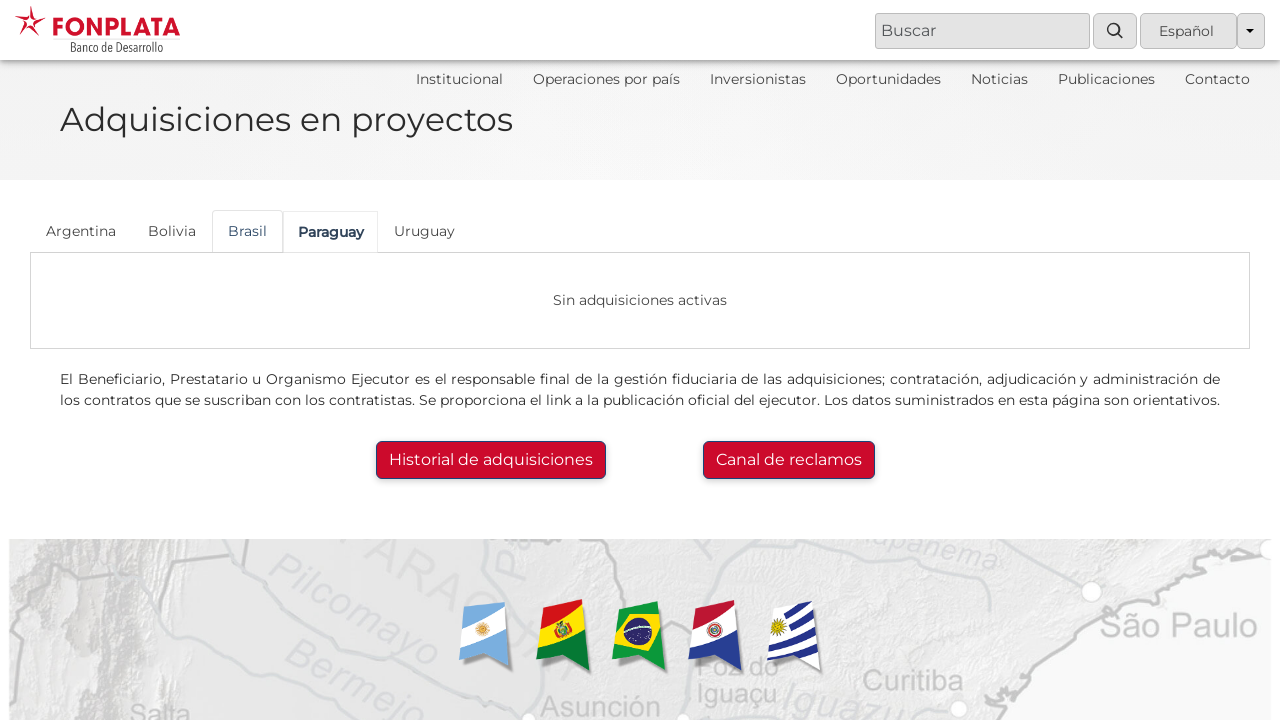

Waited 500ms for content to load
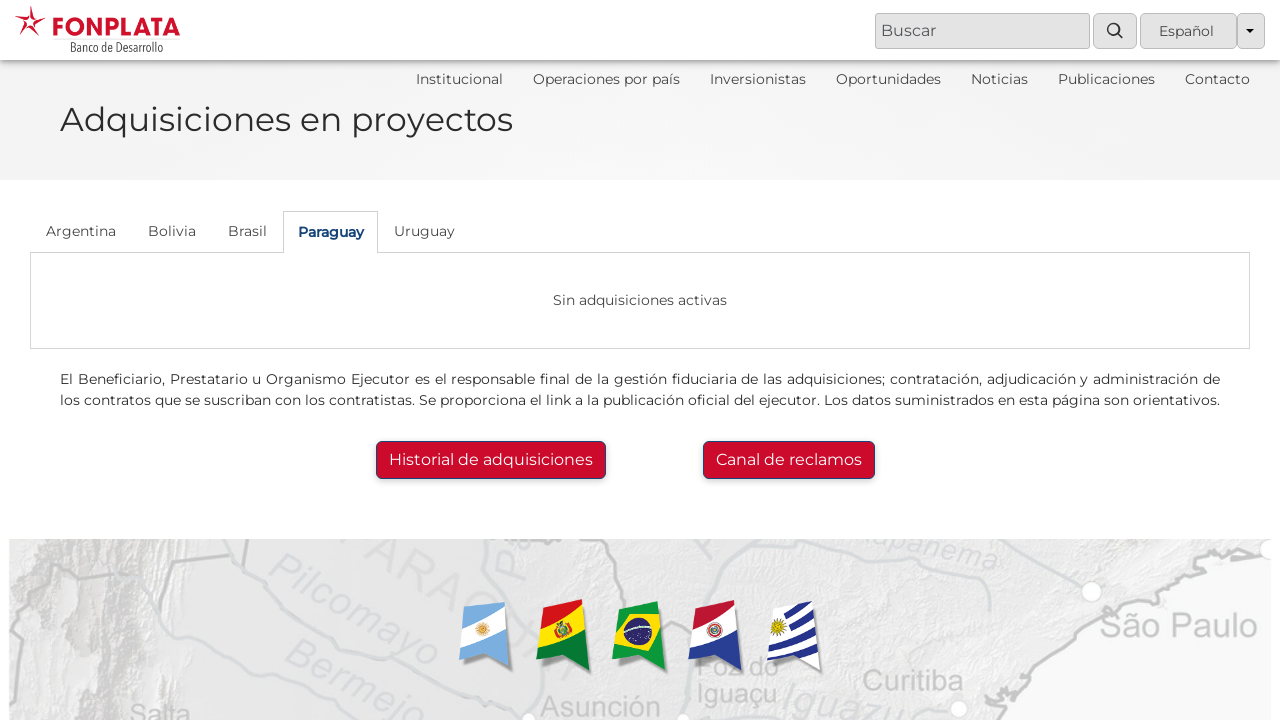

Located content div for tab index 3
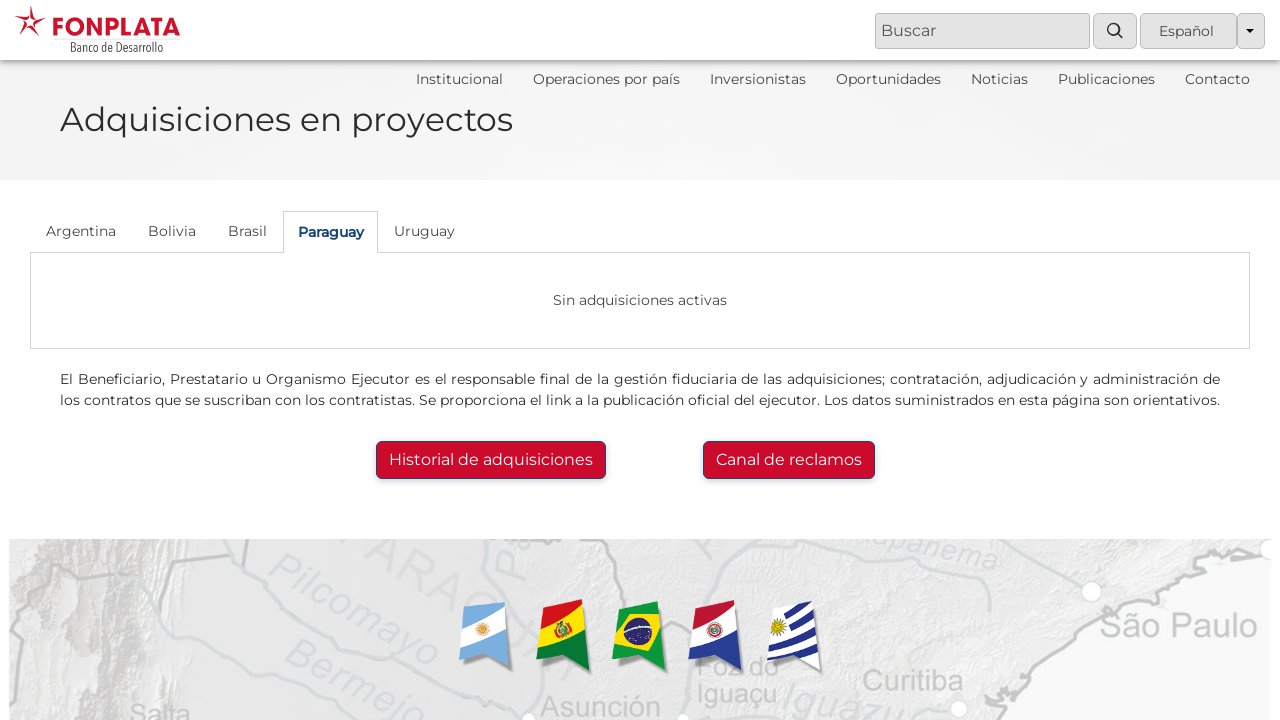

No acquisitions table found for tab index 3 (likely shows 'Sin adquisiciones activas' message)
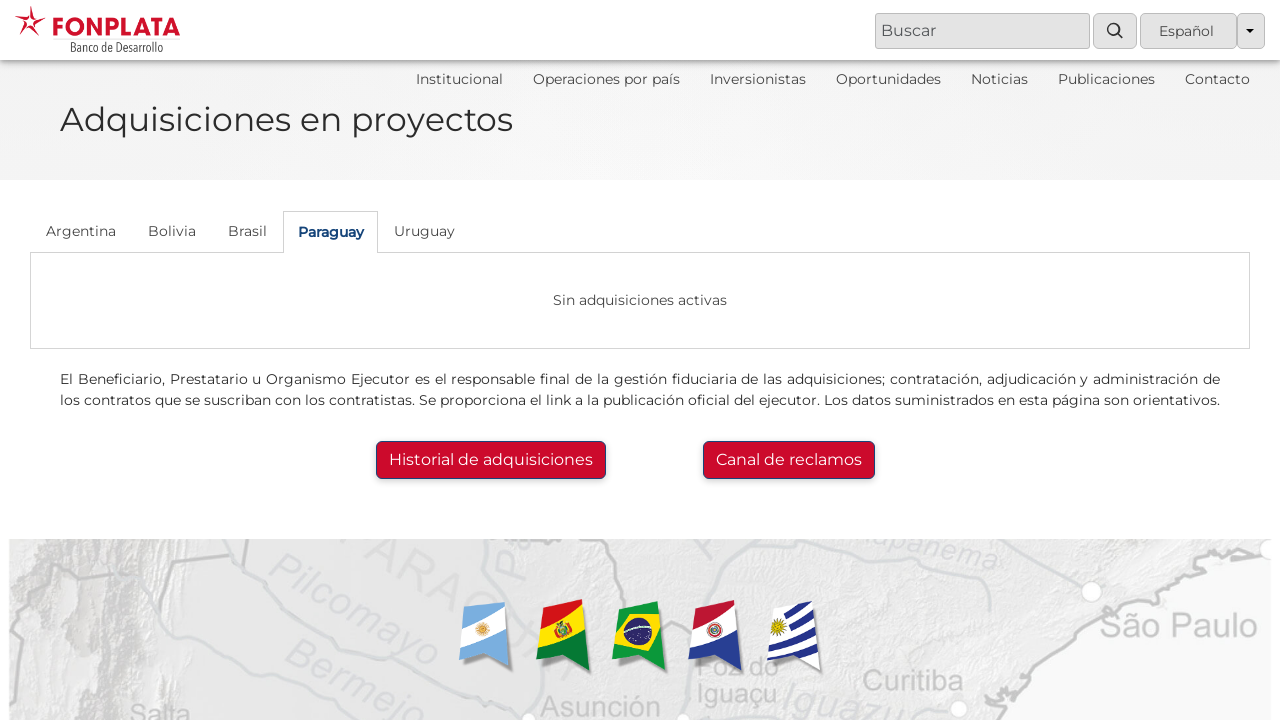

Clicked country tab at index 4 at (424, 231) on ul.nav.nav-tabs > li >> nth=4
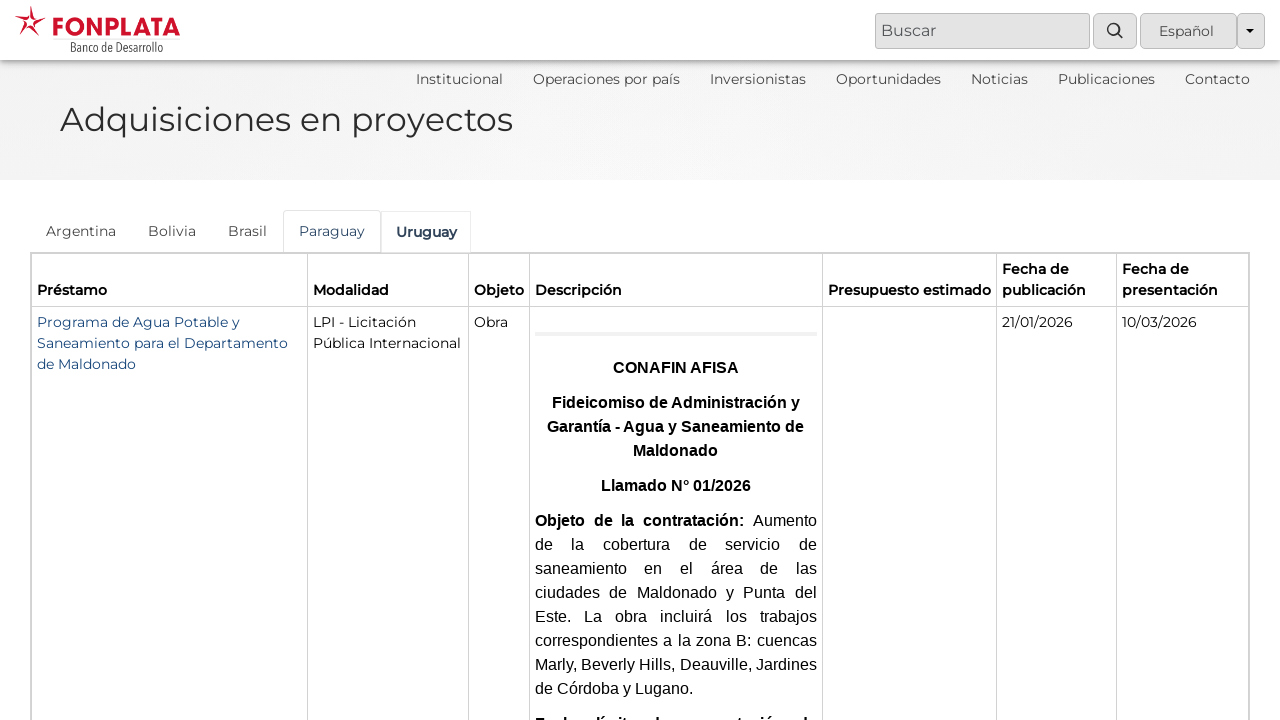

Waited 500ms for content to load
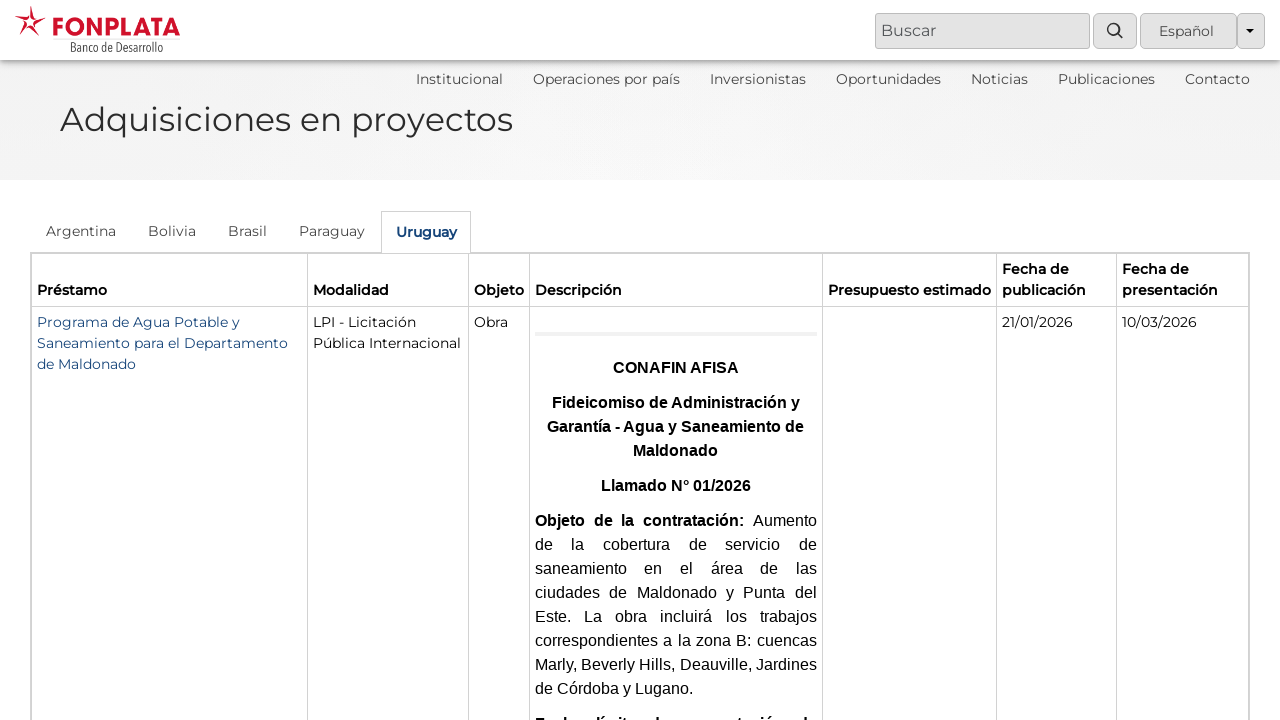

Located content div for tab index 4
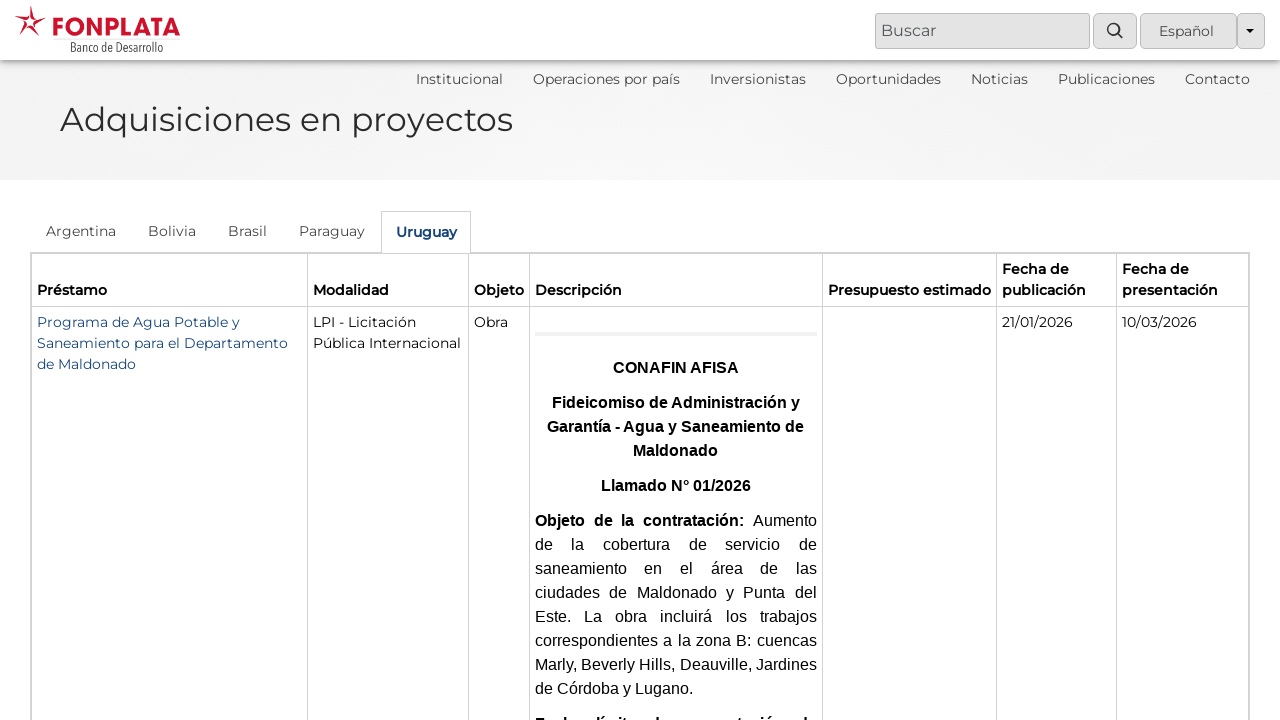

Acquisitions table found for tab index 4
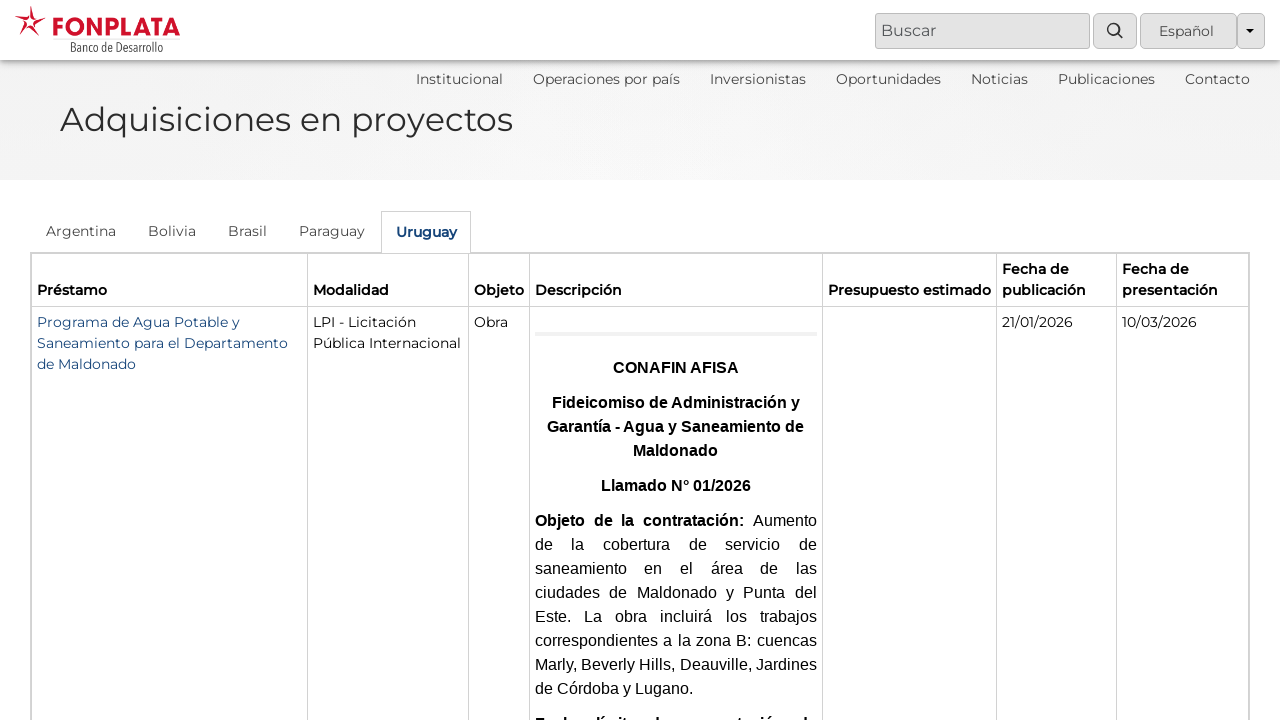

No acquisitions table found for tab index 4 (likely shows 'Sin adquisiciones activas' message)
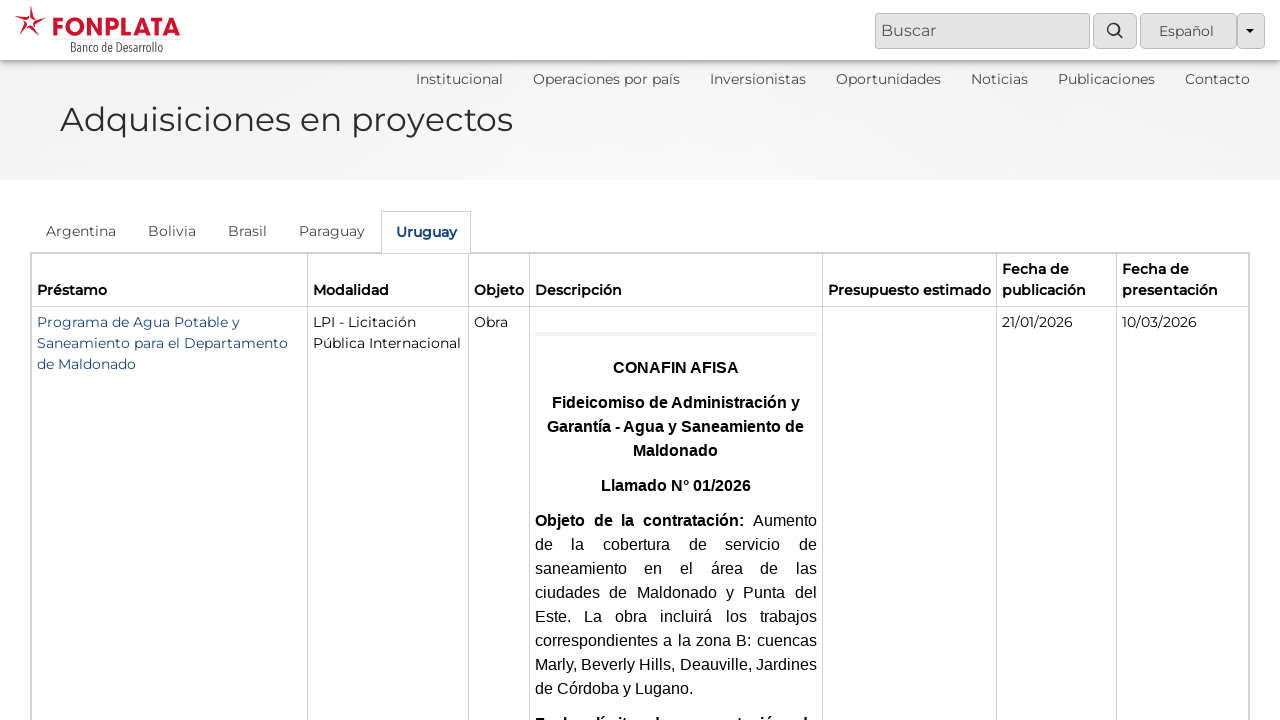

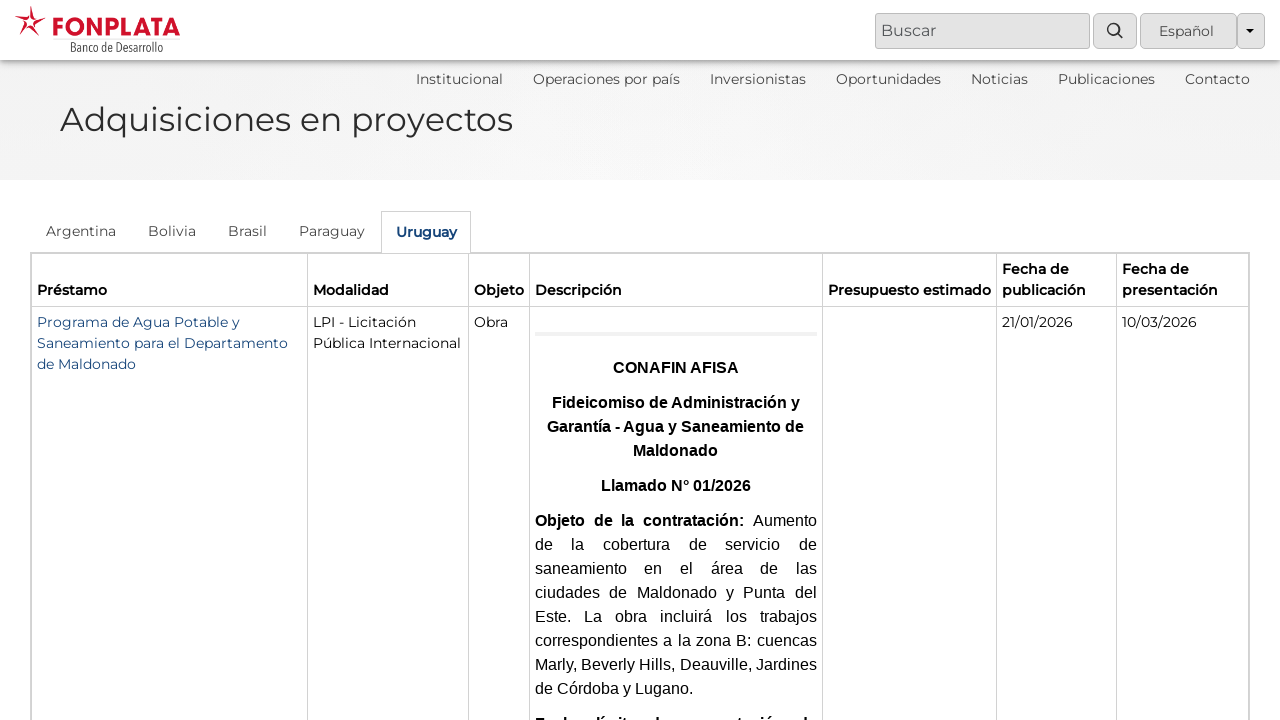